Tests navigation to the Register page by clicking the Register link

Starting URL: https://dsportalapp.herokuapp.com/

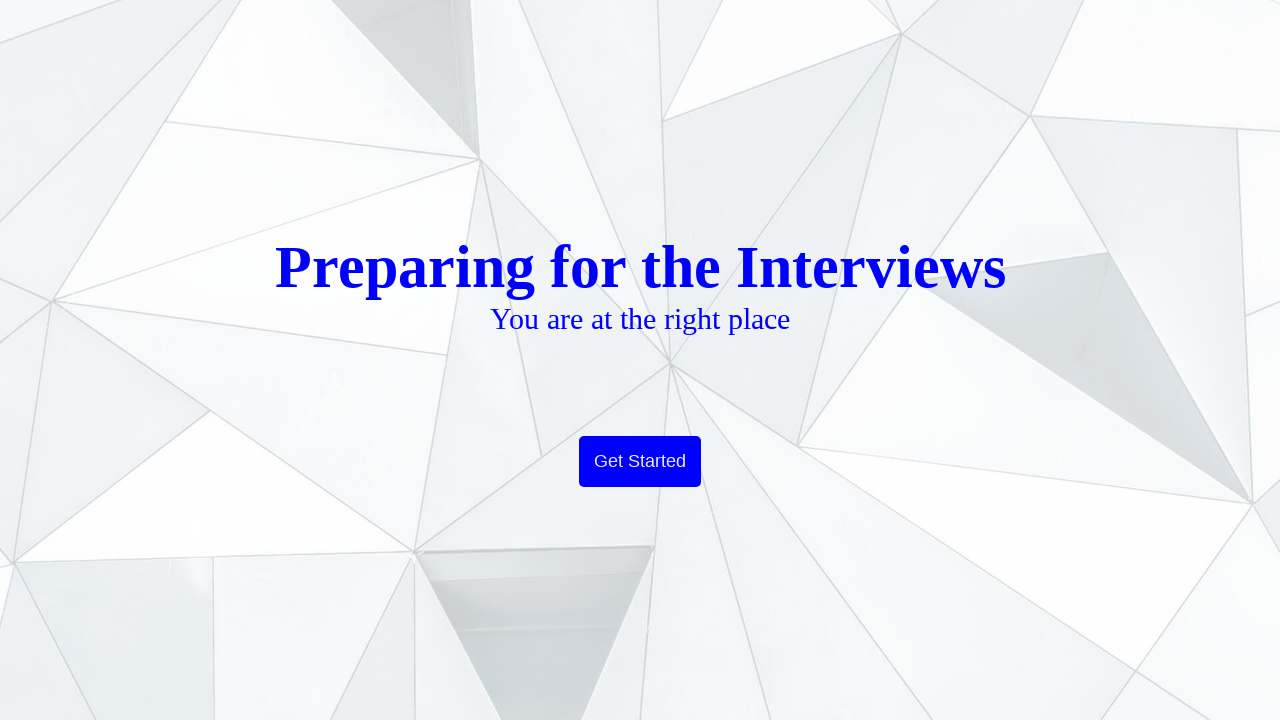

Clicked Get Started button to navigate to home page at (640, 462) on xpath=//button[text()='Get Started']
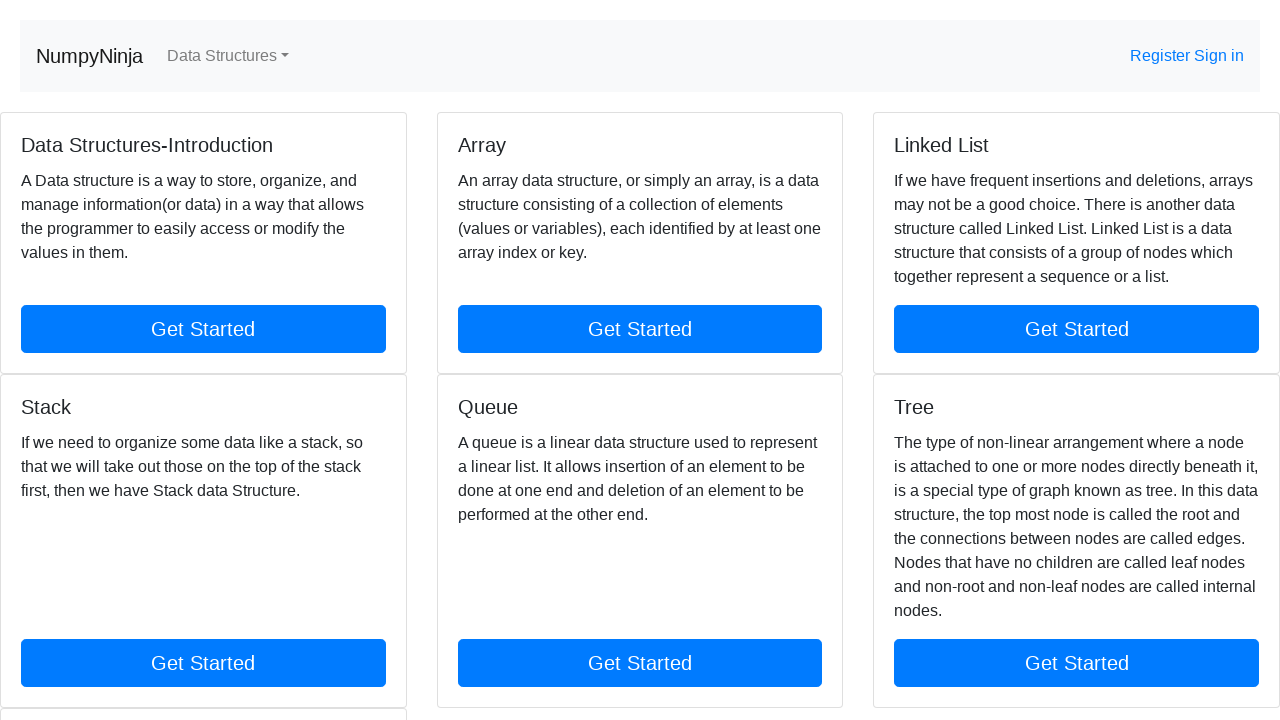

Clicked Register link to navigate to registration page at (1162, 56) on text=Register
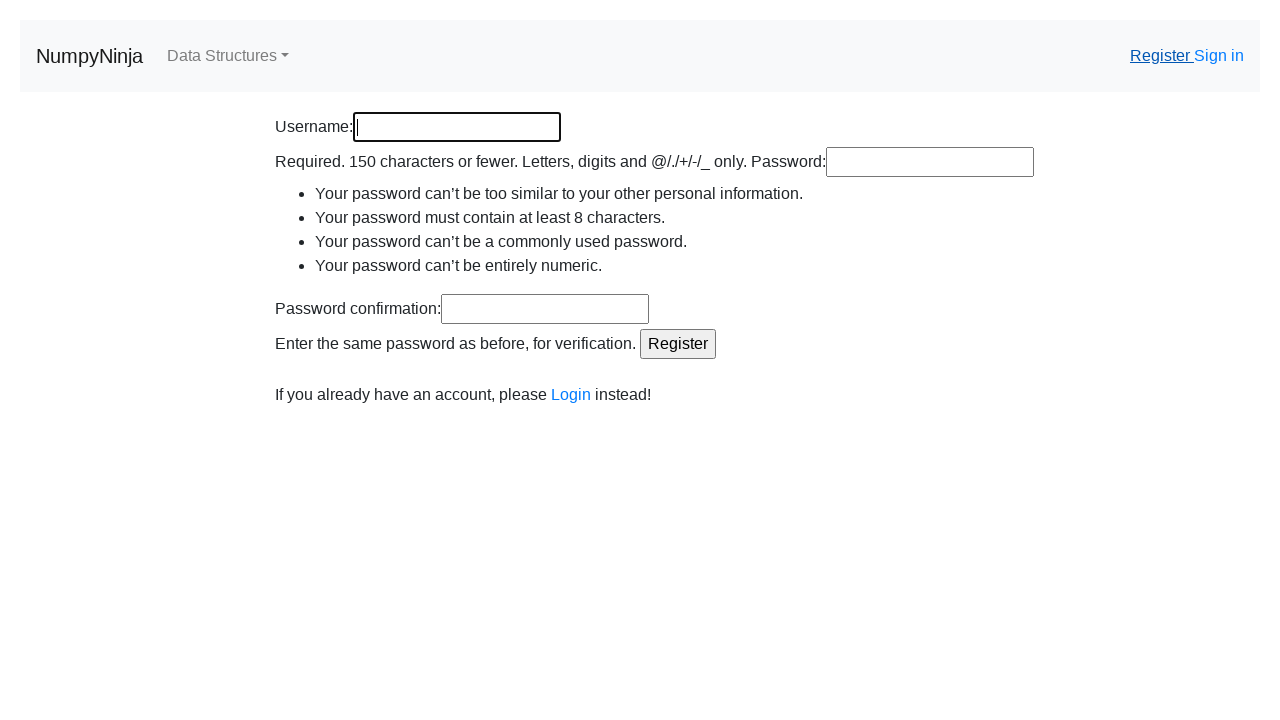

Registration form loaded successfully
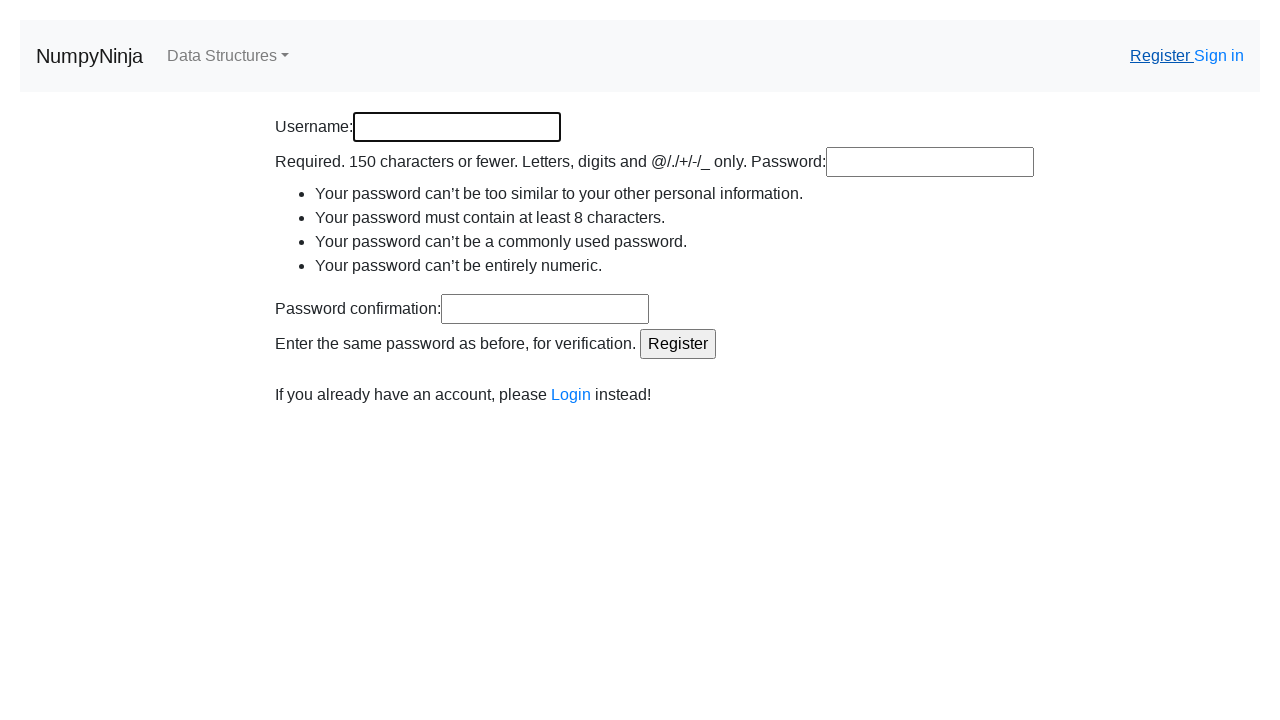

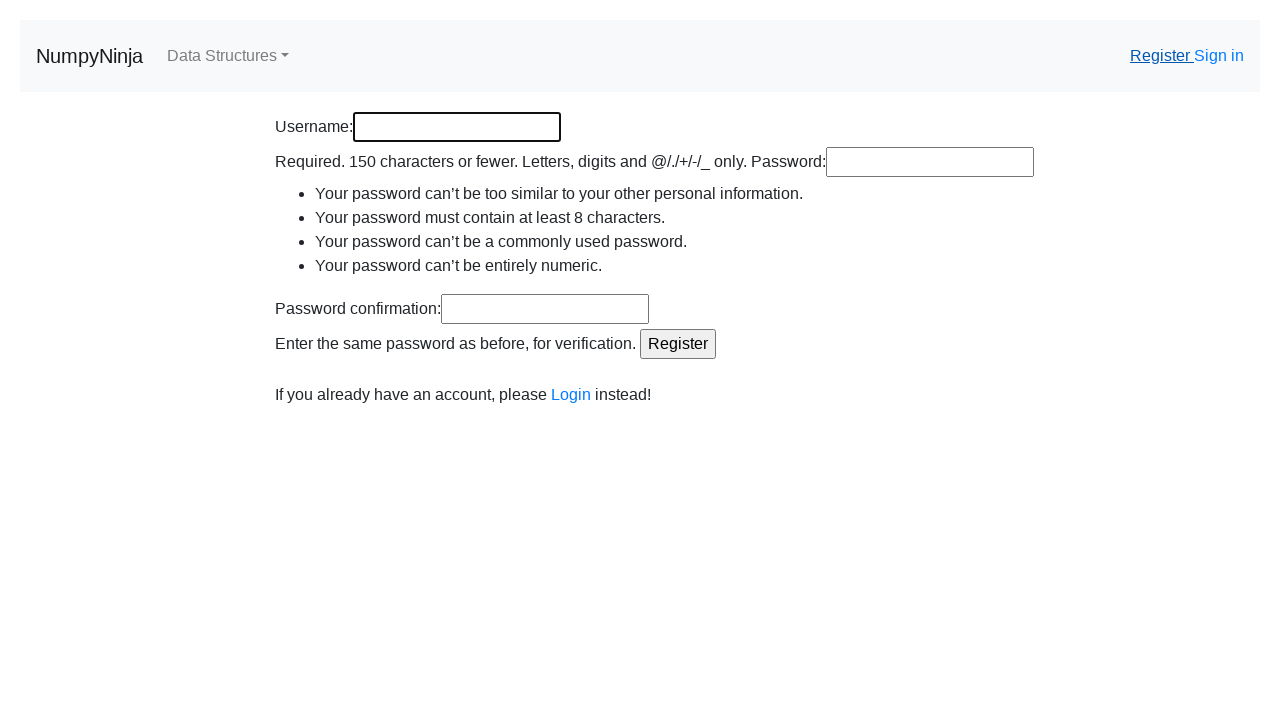